Tests drag by offset functionality by dragging an element to specific coordinates

Starting URL: https://demoqa.com/dragabble

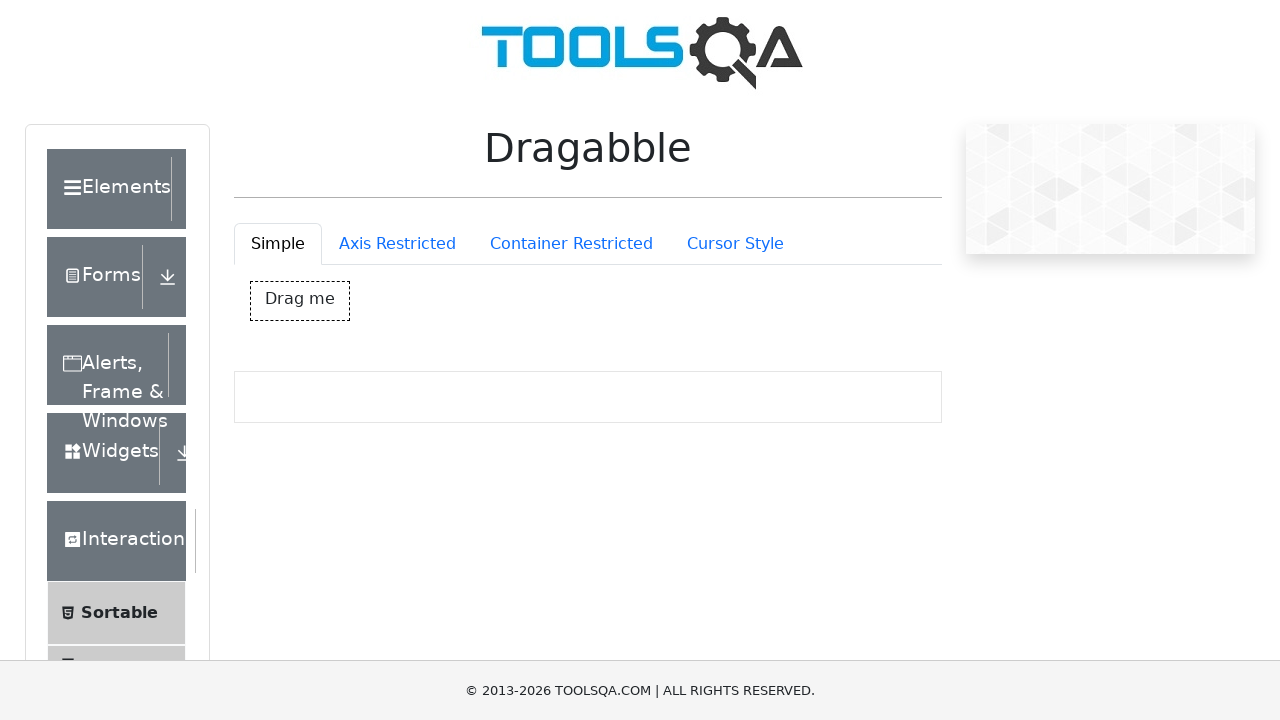

Located draggable element #dragBox
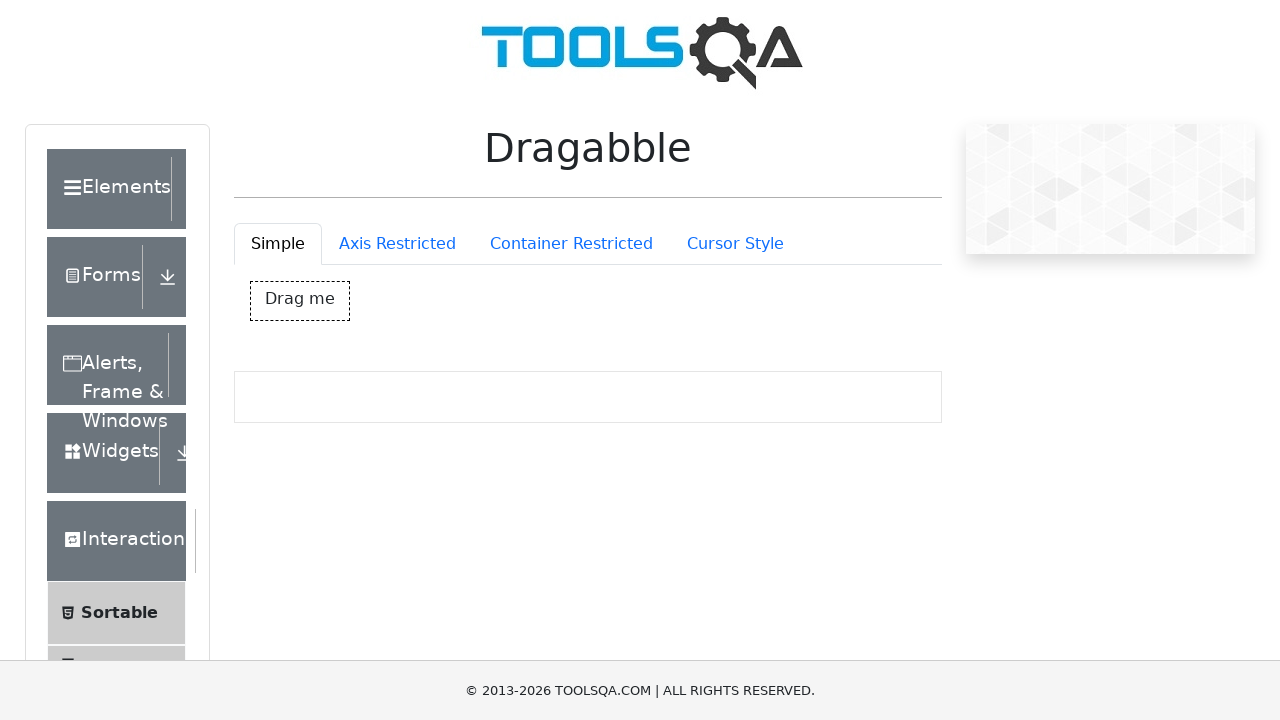

Retrieved bounding box coordinates of draggable element
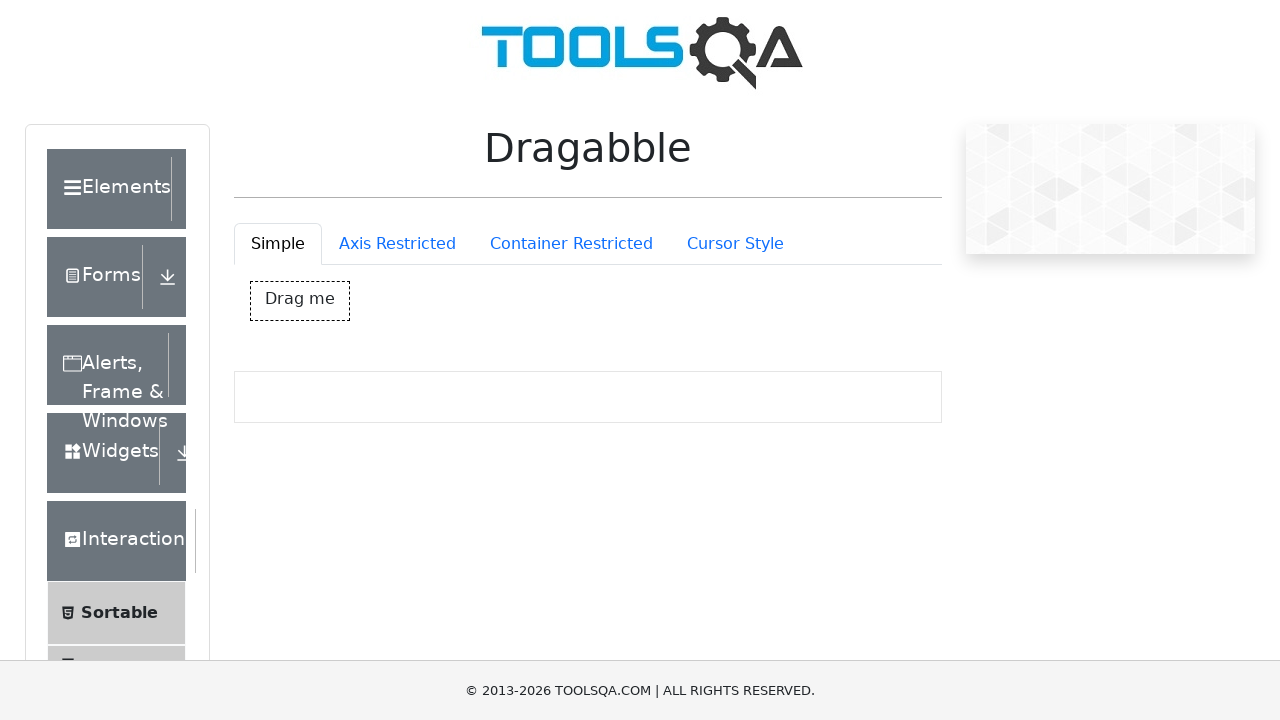

Moved mouse to center of draggable element at (300, 301)
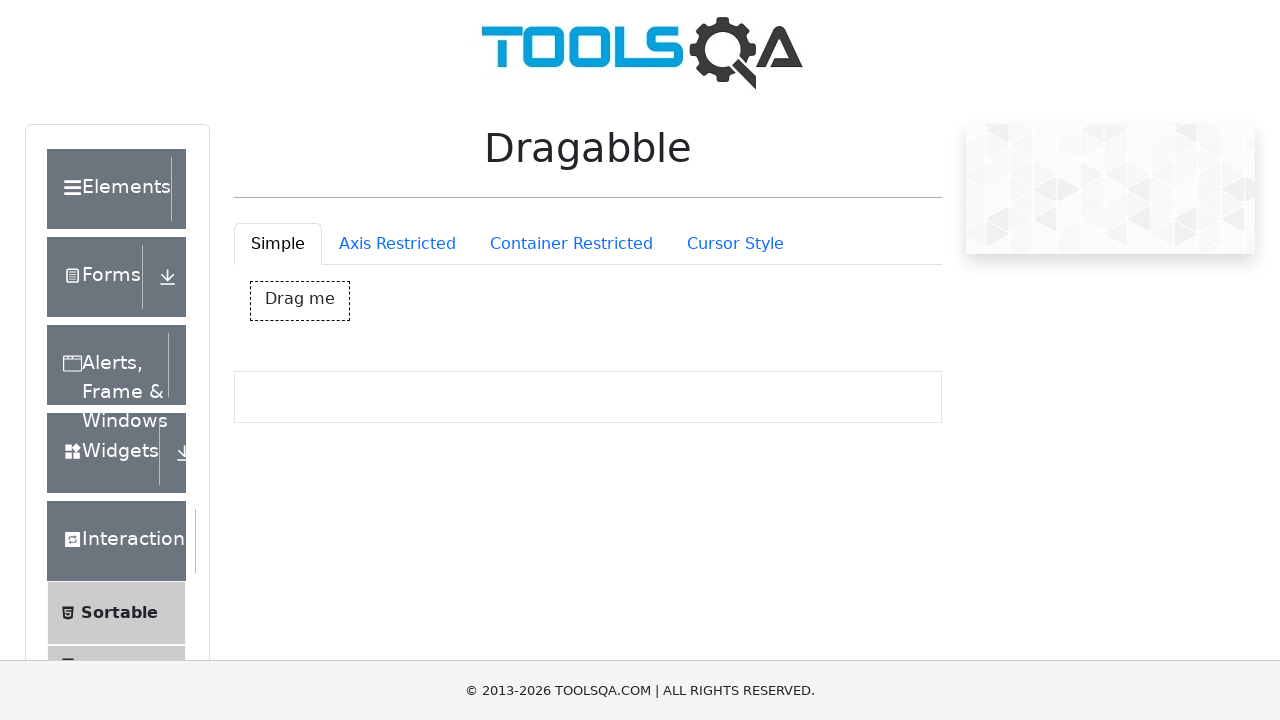

Pressed mouse button down to start drag at (300, 301)
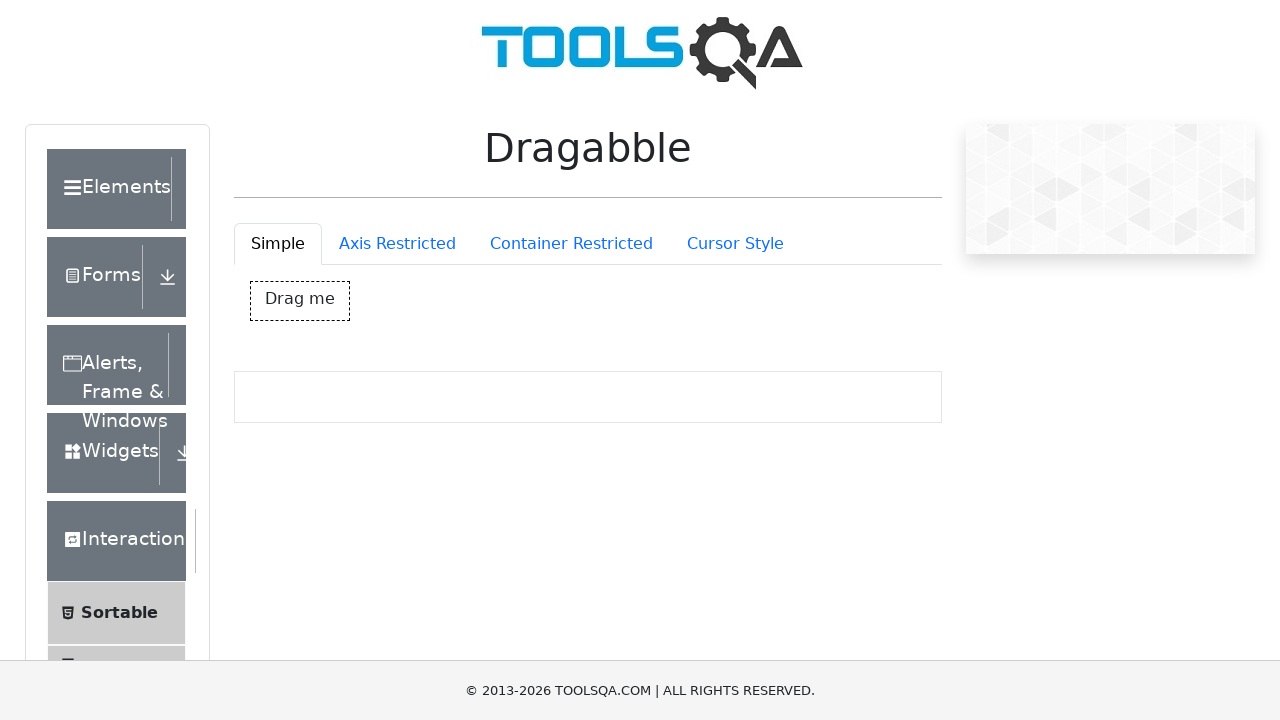

Dragged element by offset (200, 200) pixels at (450, 481)
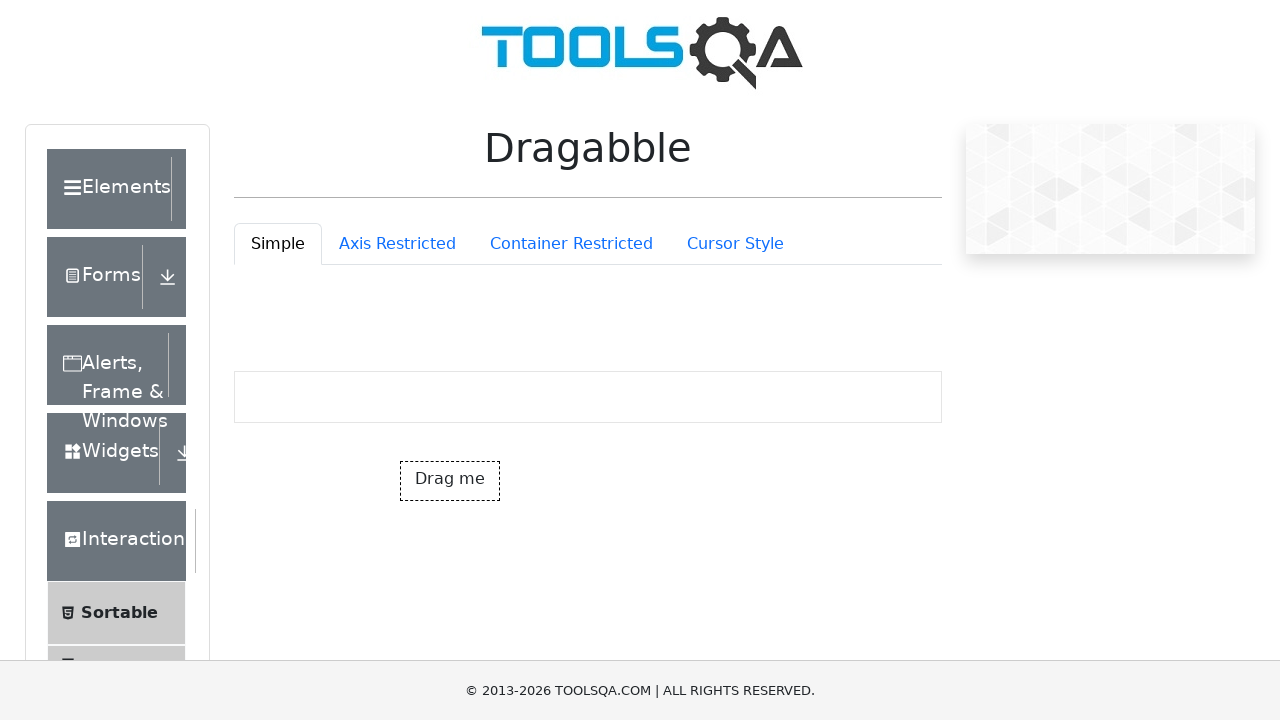

Released mouse button to complete drag operation at (450, 481)
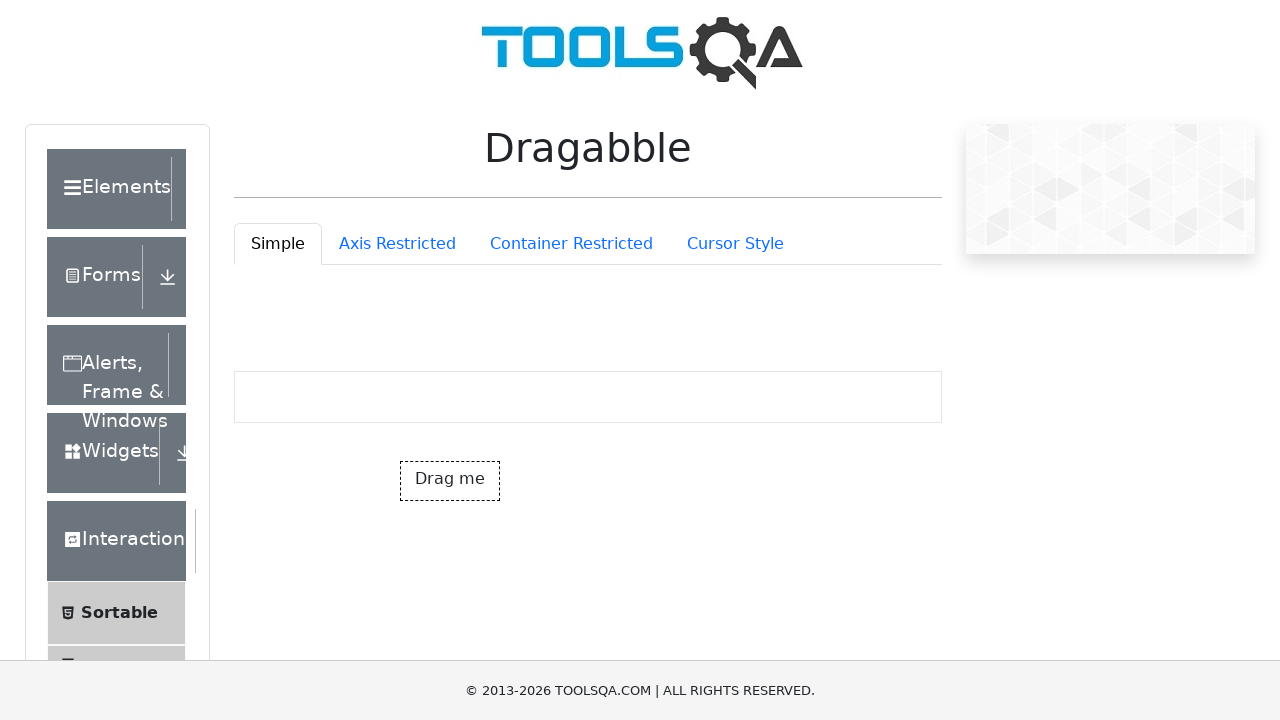

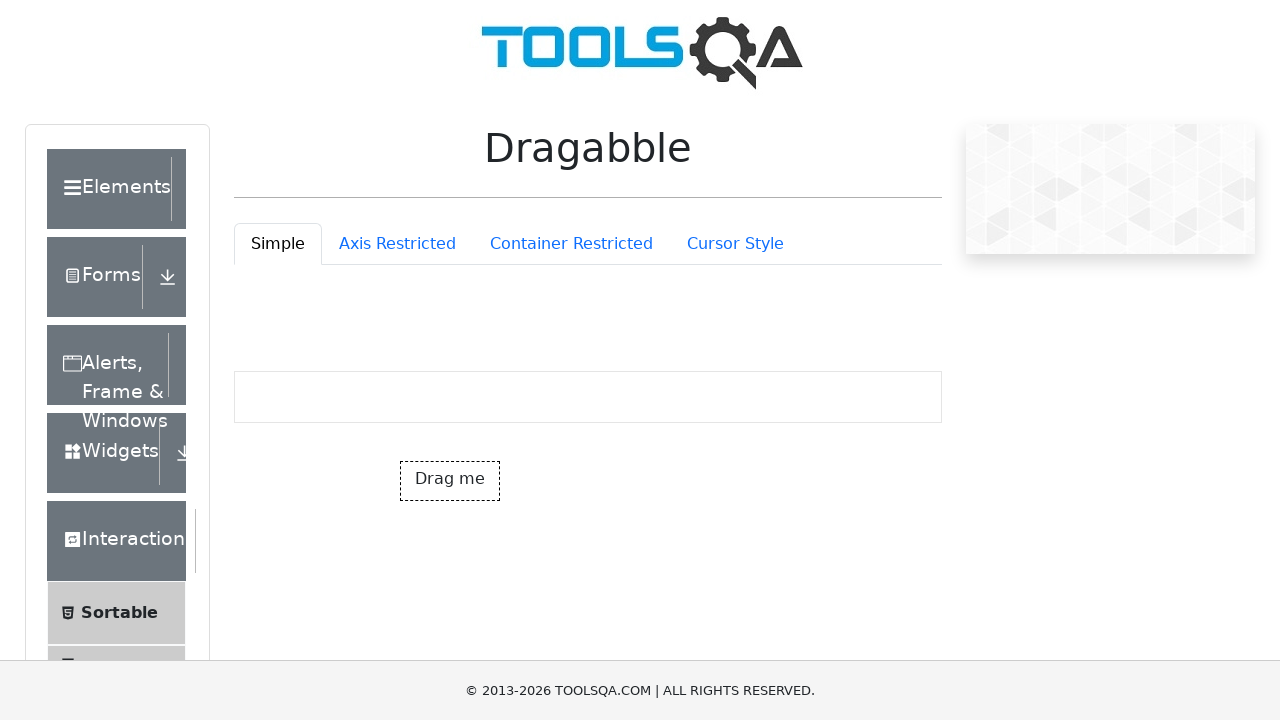